Tests the store search functionality by entering a search query "School" and verifying that search results are displayed

Starting URL: https://kodilla.com/pl/test/store

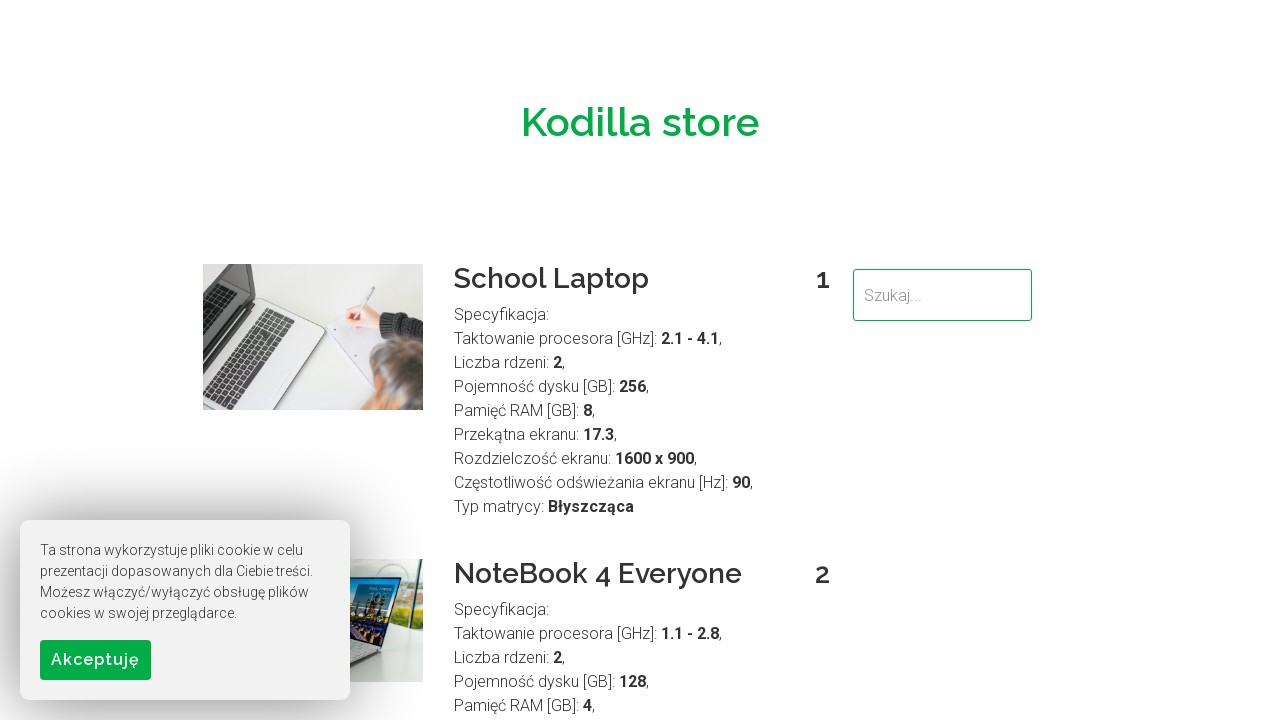

Search input field became visible and ready
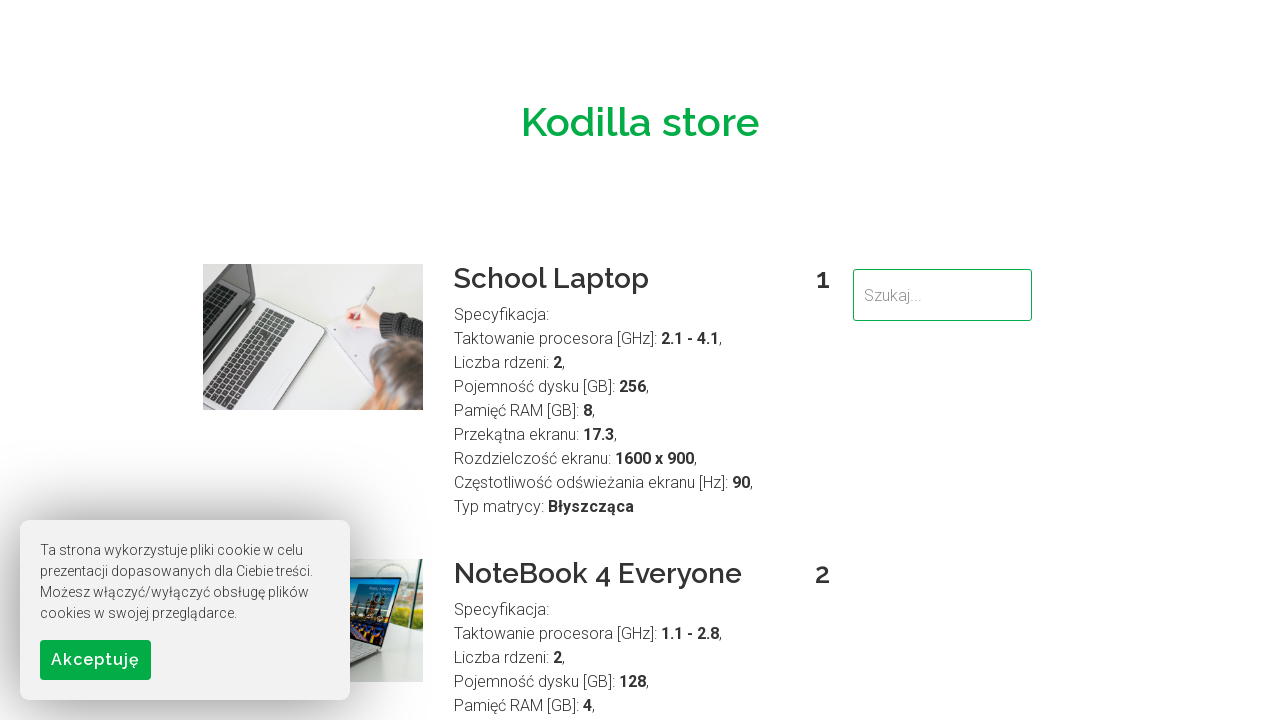

Filled search field with 'School' on input[name='search']
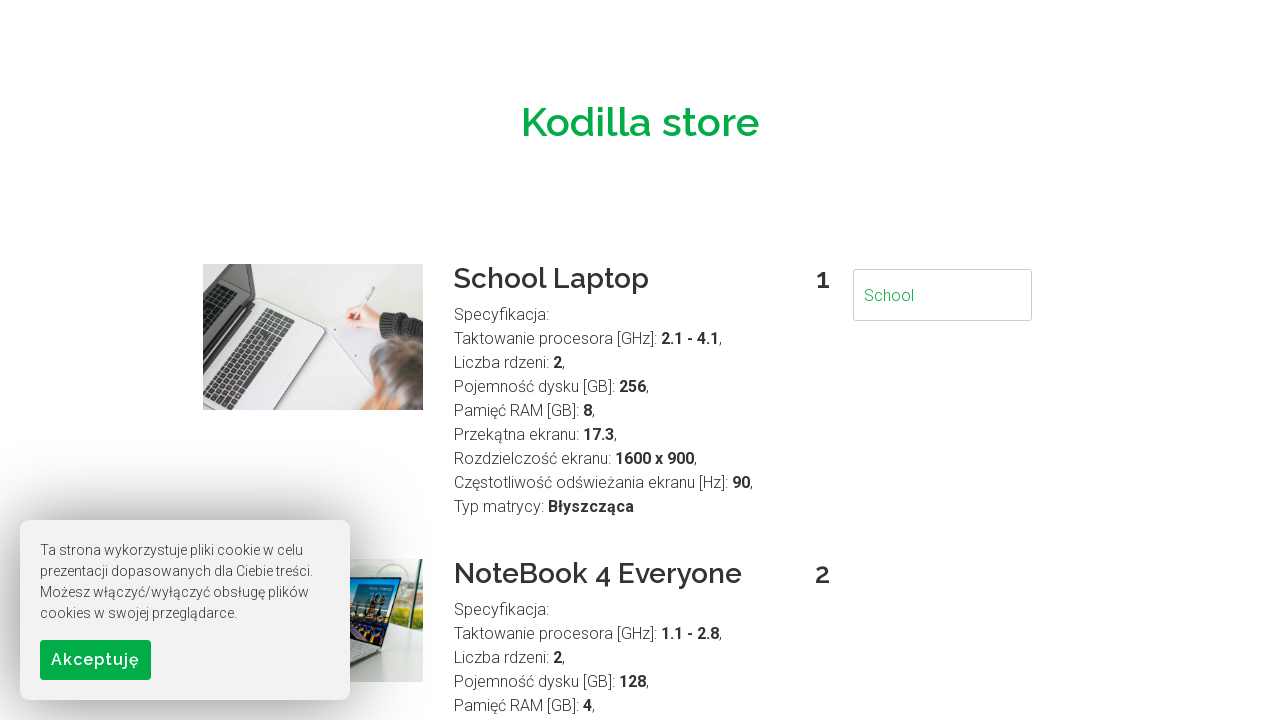

Pressed Enter to submit search query on input[name='search']
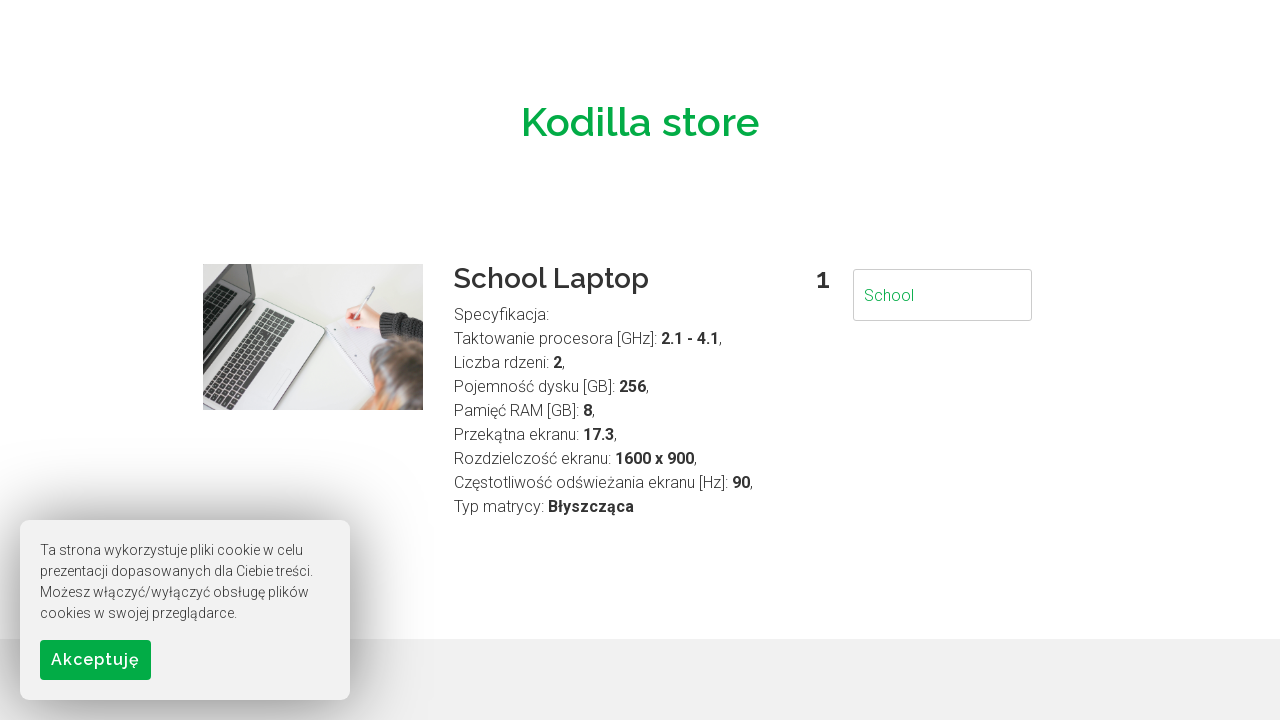

Search results loaded and displayed
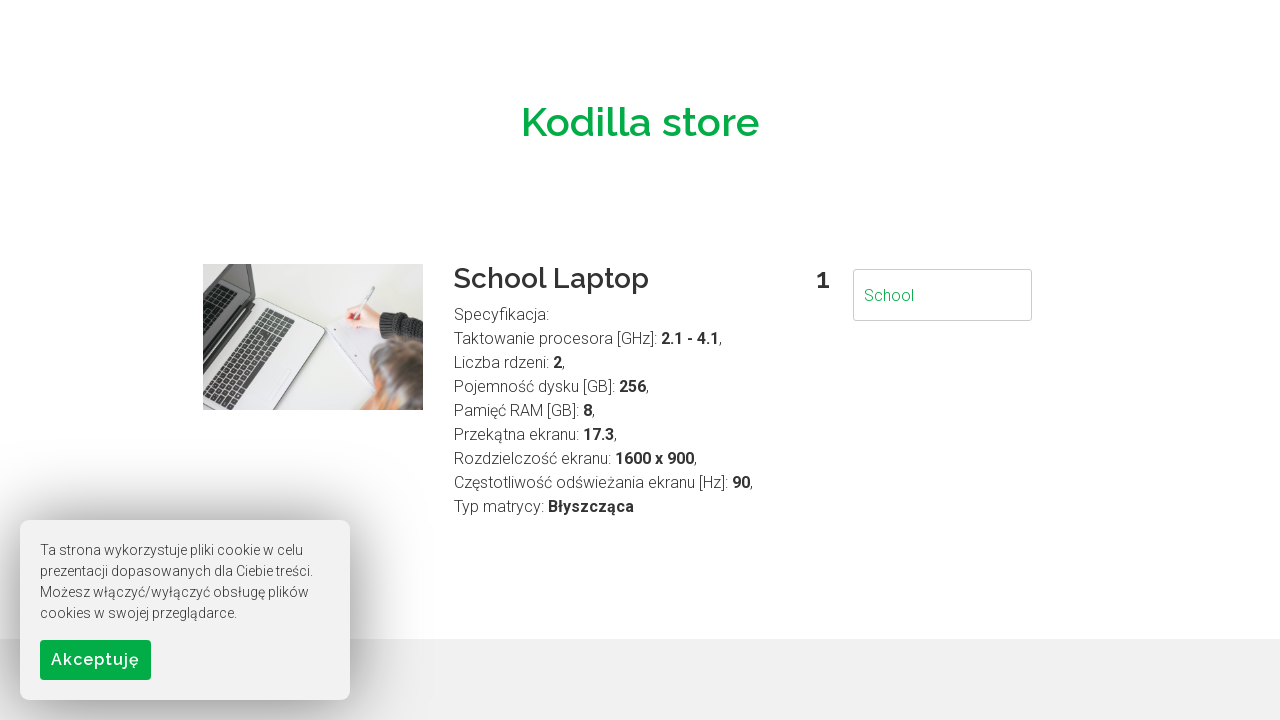

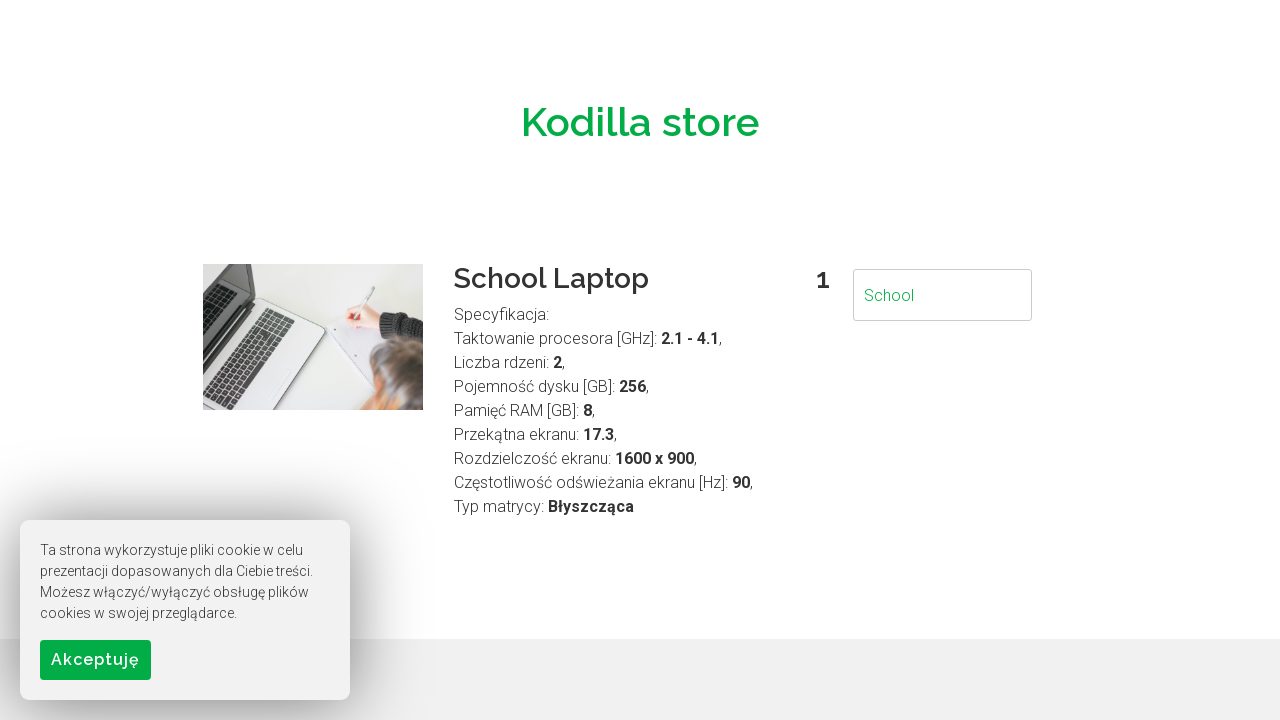